Tests that clicking the "Make Appointment" button redirects unauthenticated users to the login page, verifying the application's access control behavior.

Starting URL: https://katalon-demo-cura.herokuapp.com/

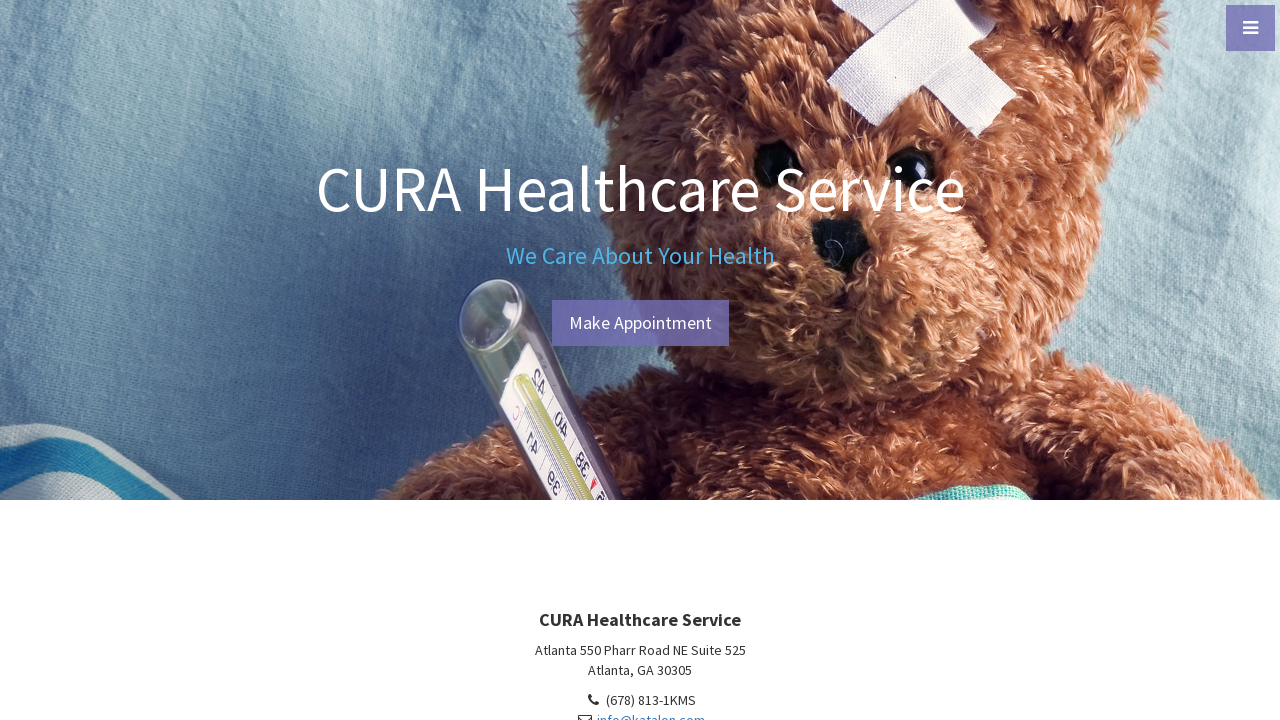

Clicked 'Make Appointment' button at (640, 323) on #btn-make-appointment
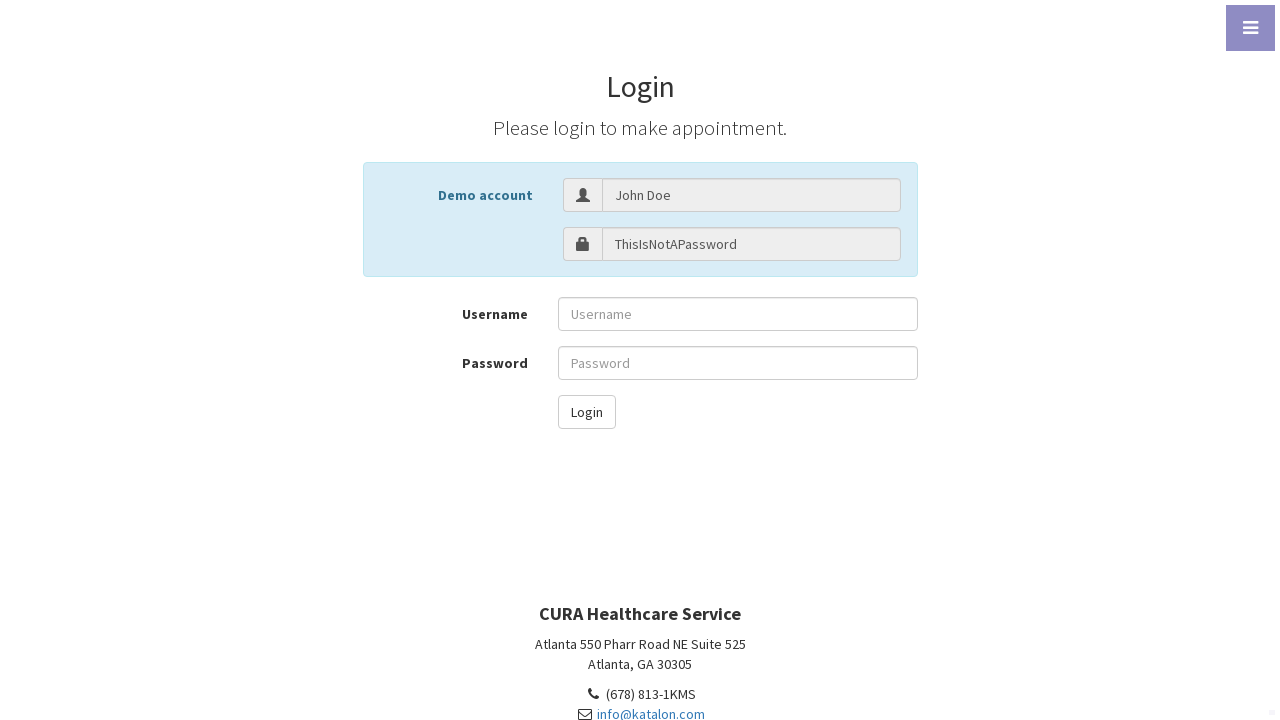

Verified redirect to login page (profile.php#login)
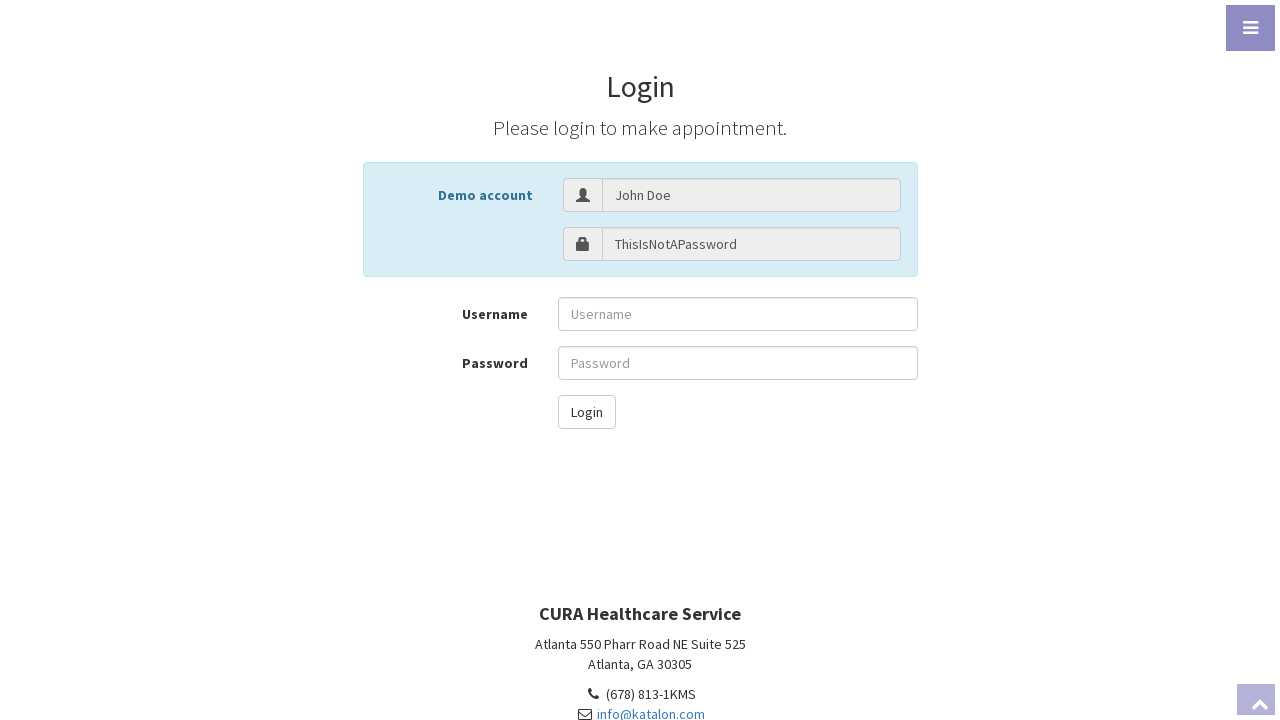

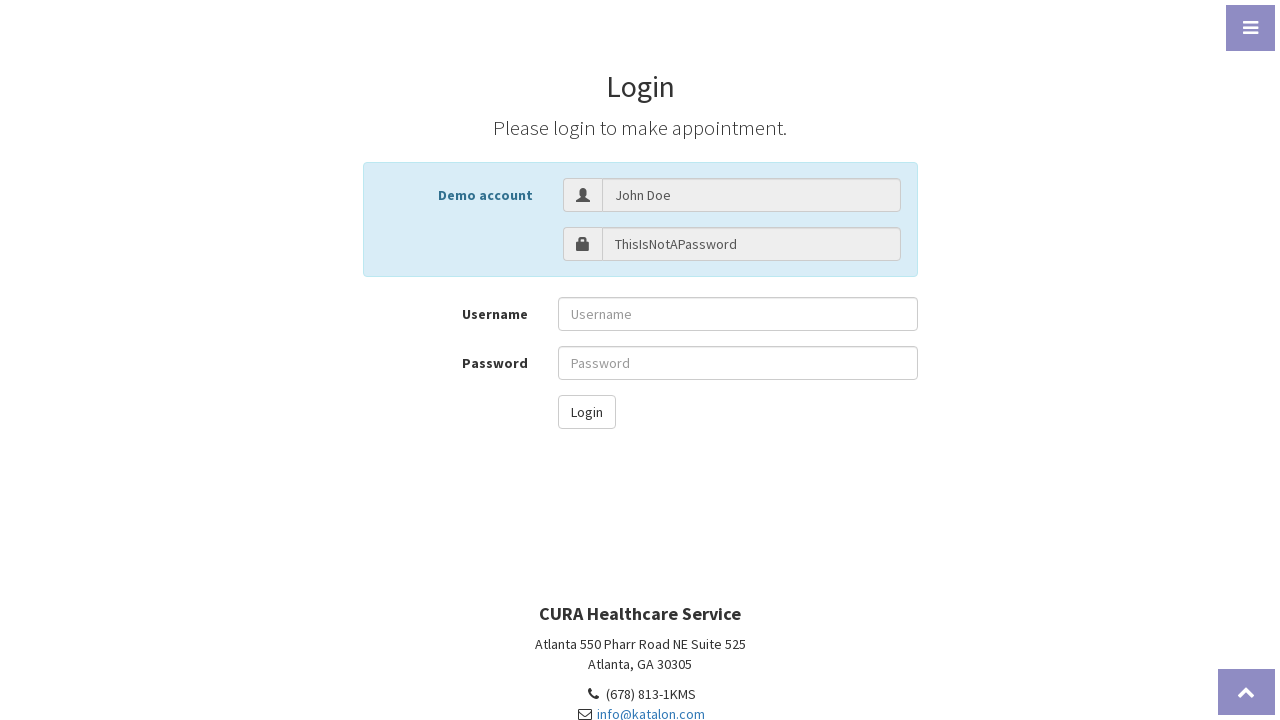